Tests timed alert handling by clicking a button that triggers an alert after 5 seconds, then accepting the alert

Starting URL: https://demoqa.com/alerts

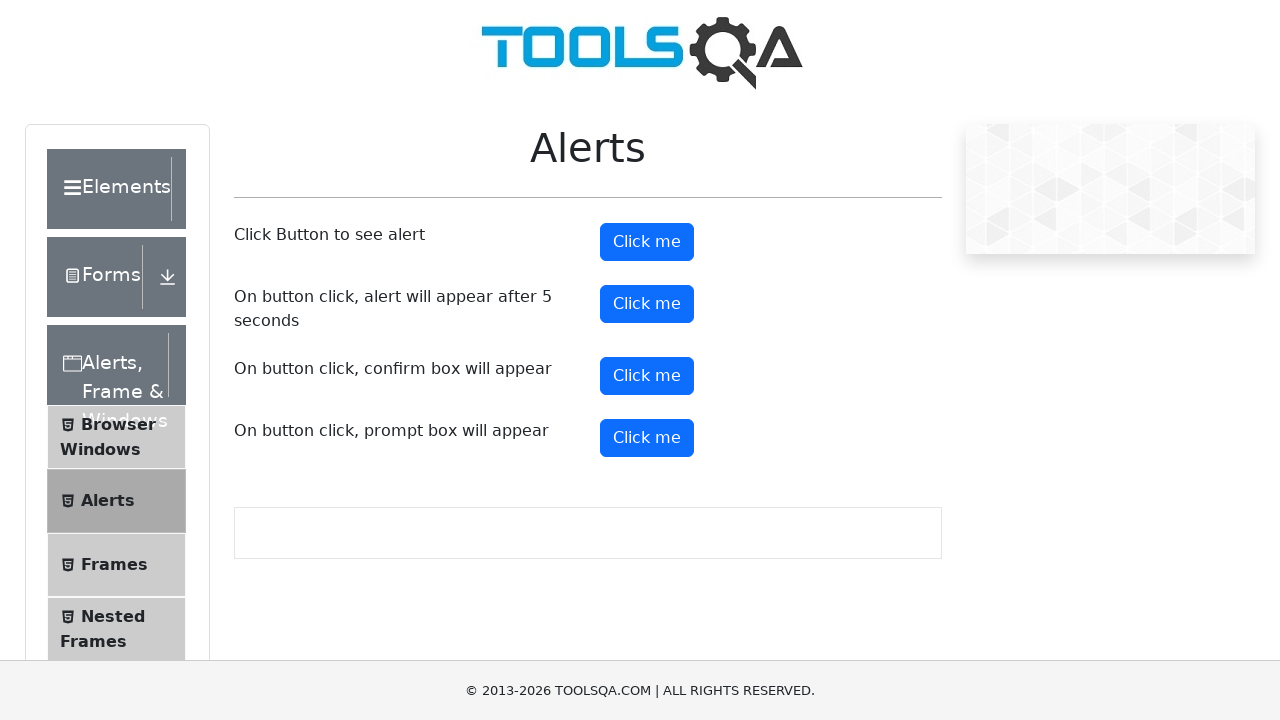

Set up dialog handler to automatically accept alerts
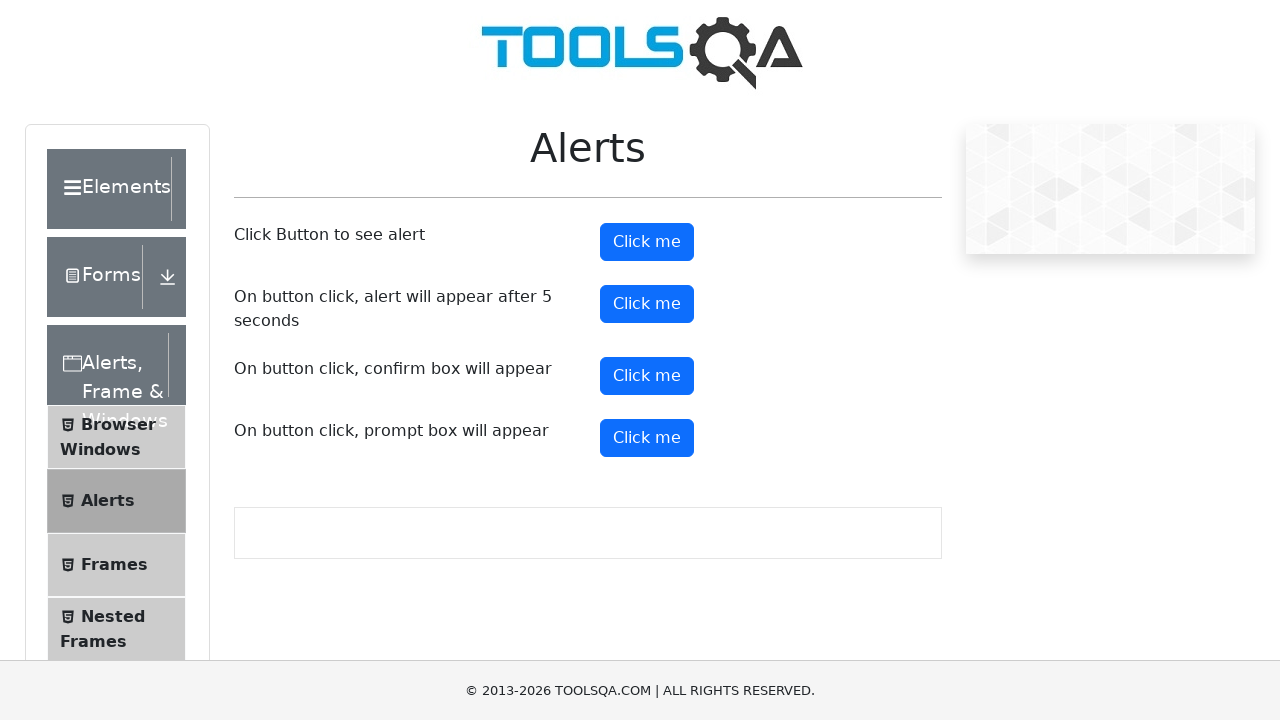

Clicked the timer alert button to trigger 5-second countdown at (647, 304) on button#timerAlertButton
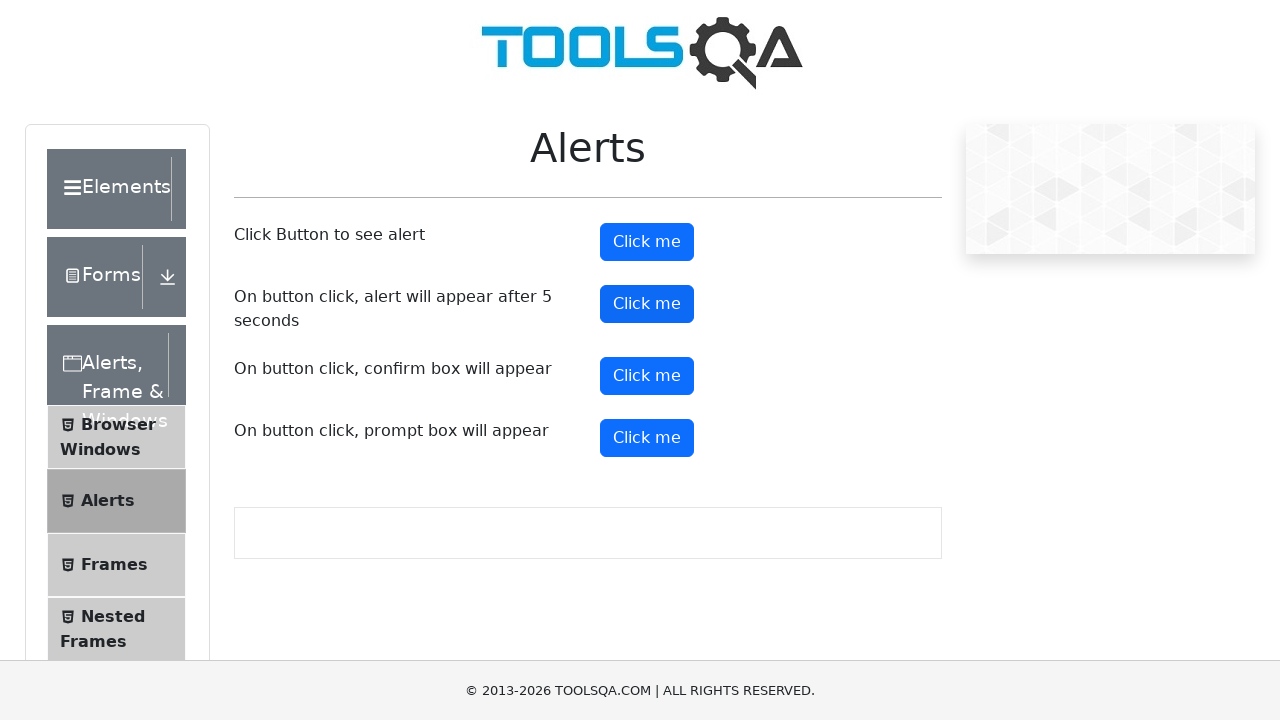

Waited 6 seconds for alert to appear and be automatically accepted
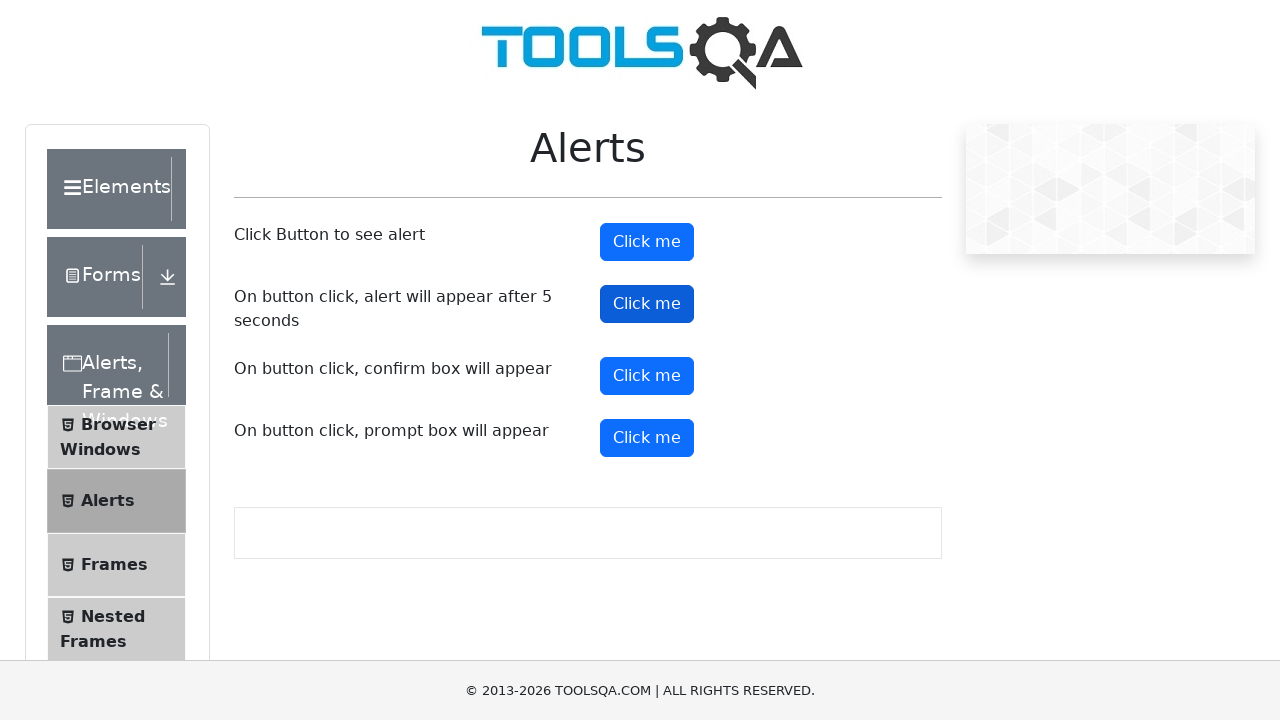

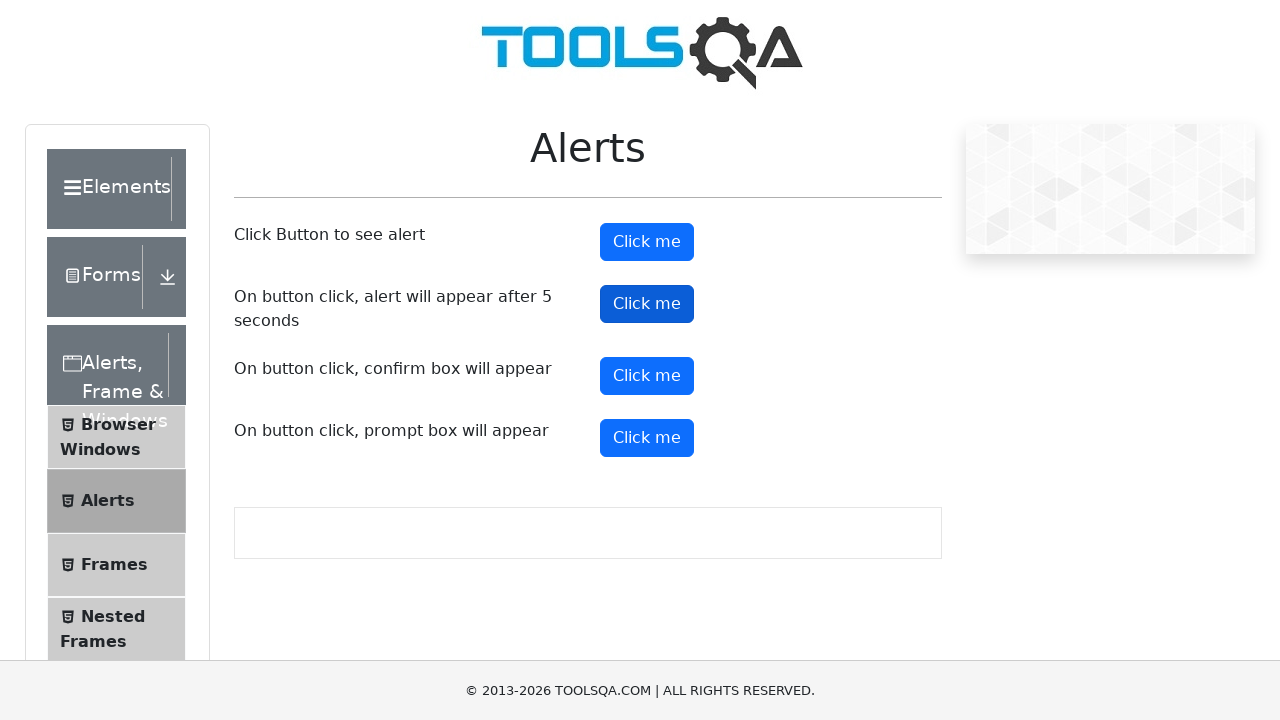